Tests dismissing a JavaScript confirm dialog and verifying the message shows "Cancel" was clicked

Starting URL: https://the-internet.herokuapp.com/javascript_alerts

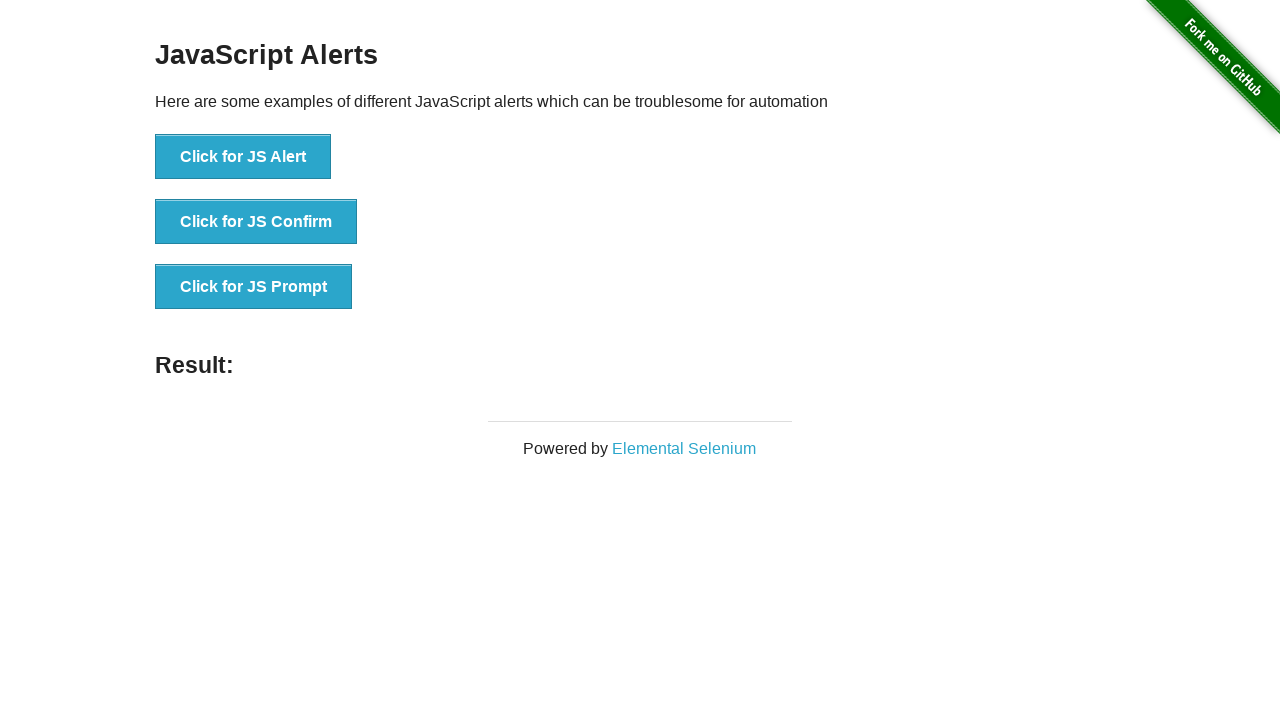

Navigated to JavaScript alerts page
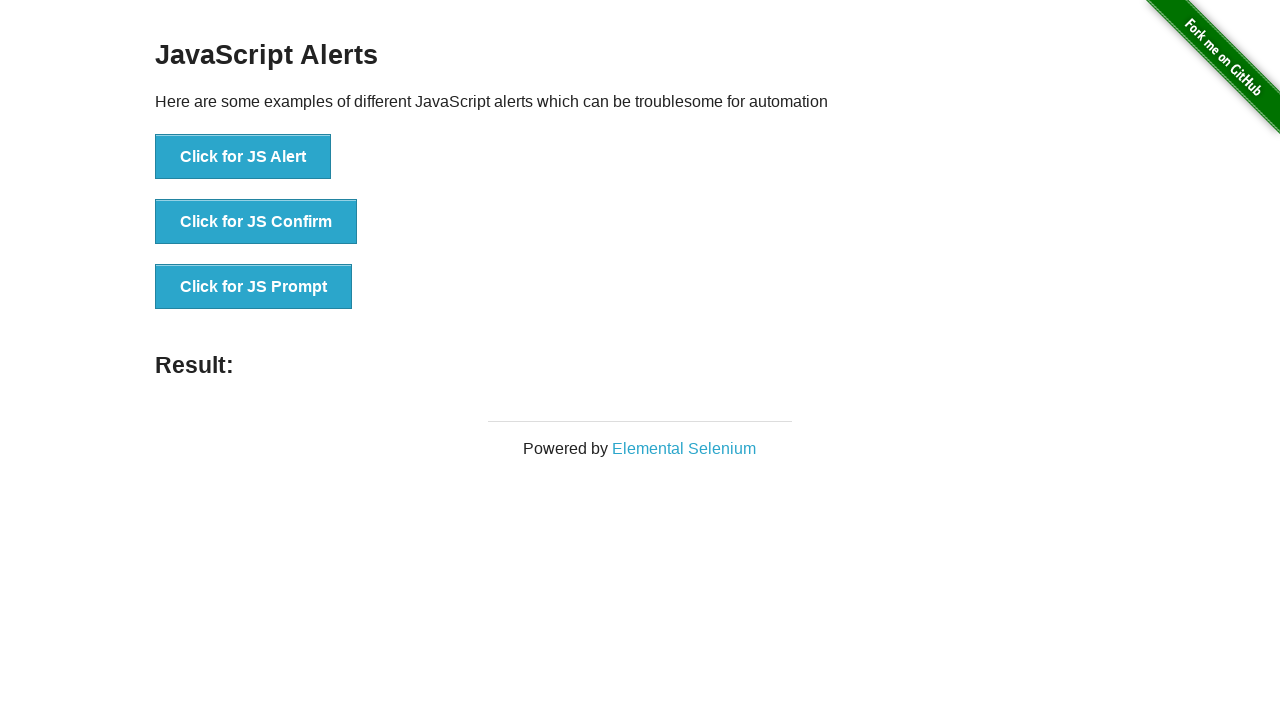

Clicked the 'Click for JS Confirm' button at (256, 222) on text="Click for JS Confirm"
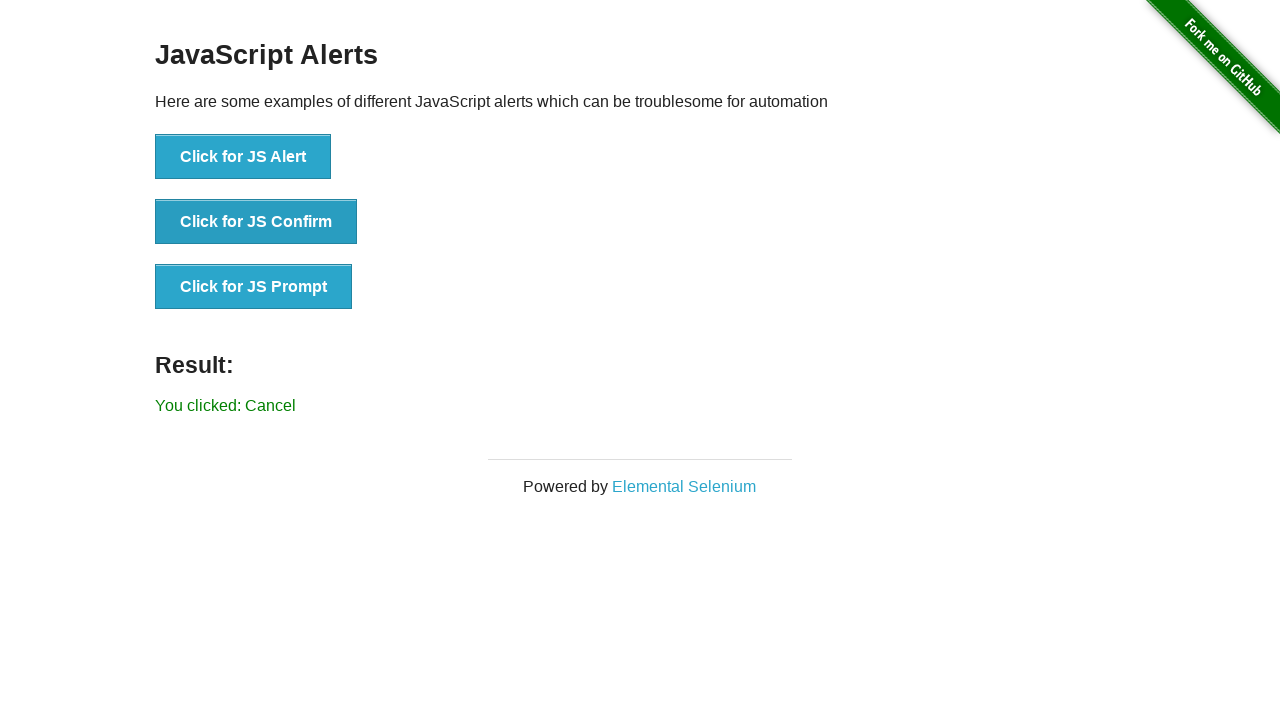

Set up dialog handler to dismiss the confirm dialog
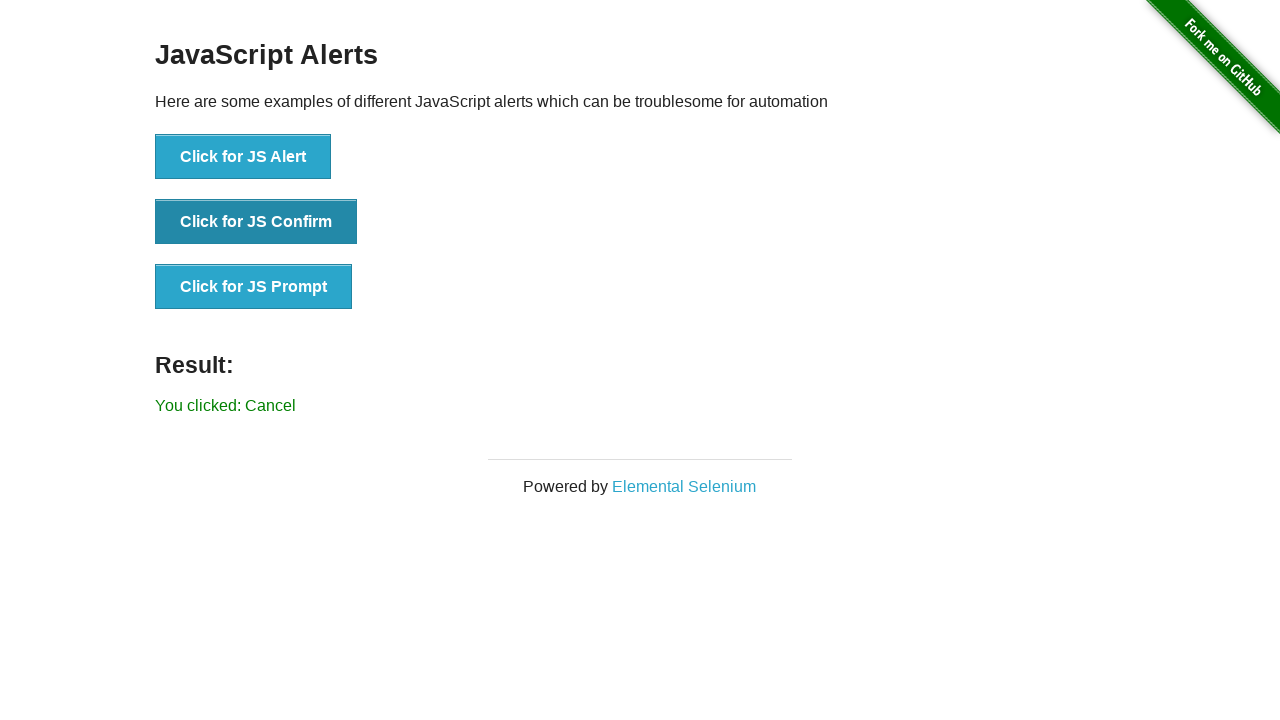

Retrieved result message text
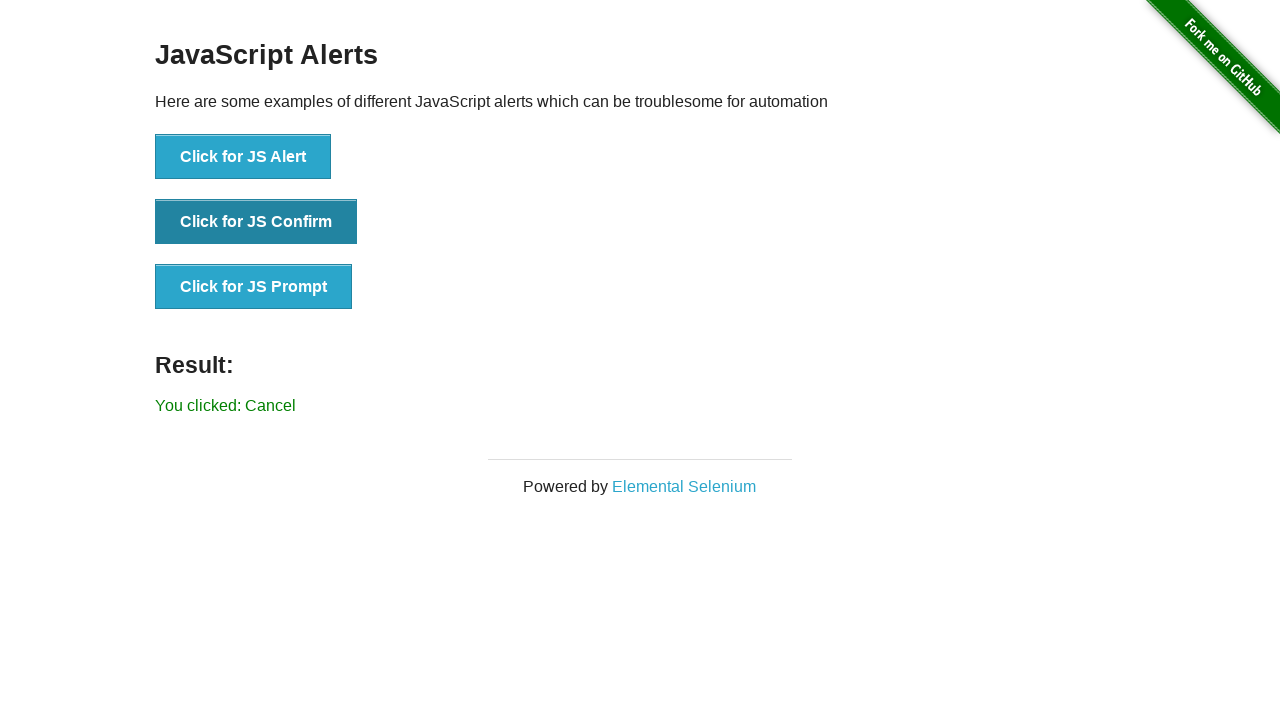

Verified result message shows 'You clicked: Cancel'
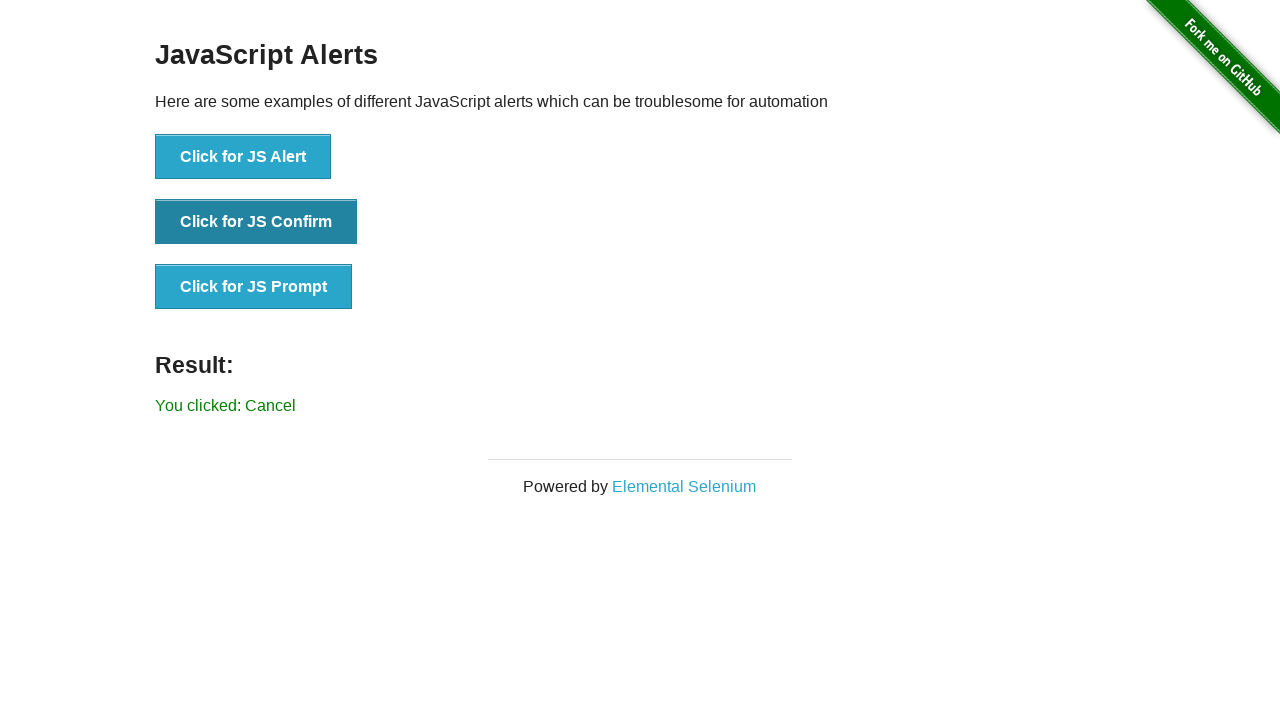

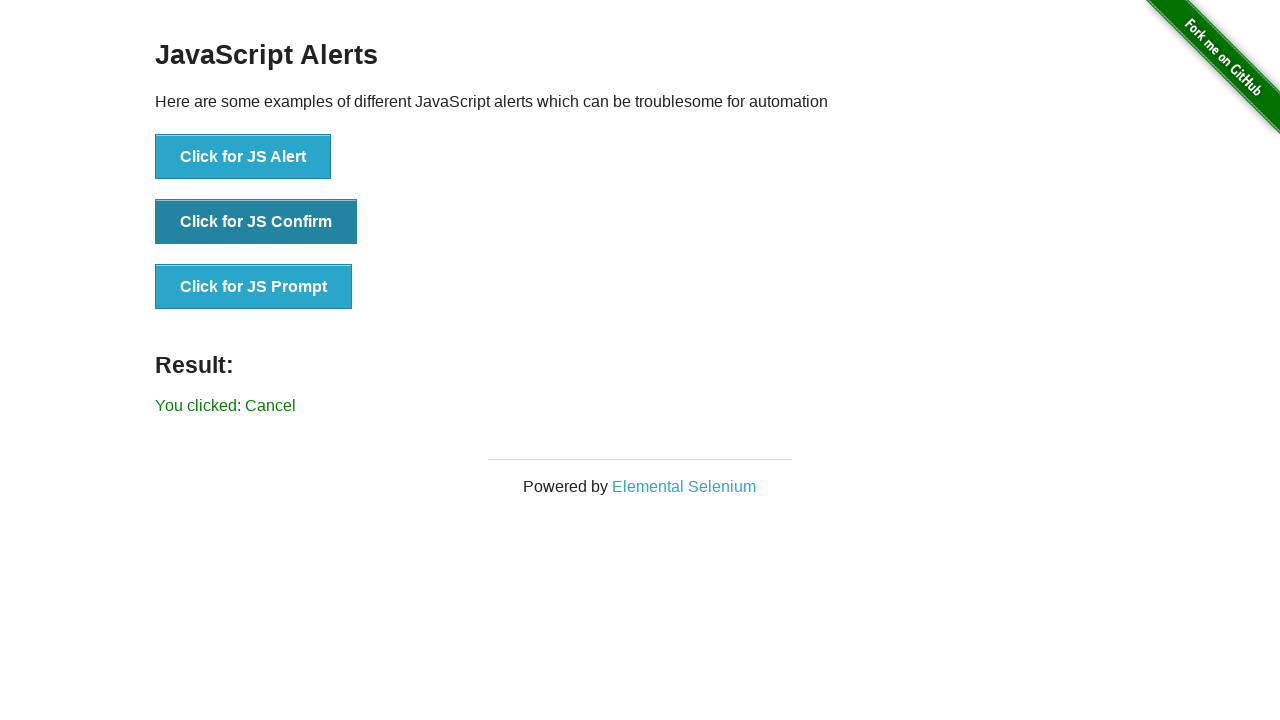